Tests editing a todo item by double-clicking, filling new text, and pressing Enter

Starting URL: https://demo.playwright.dev/todomvc

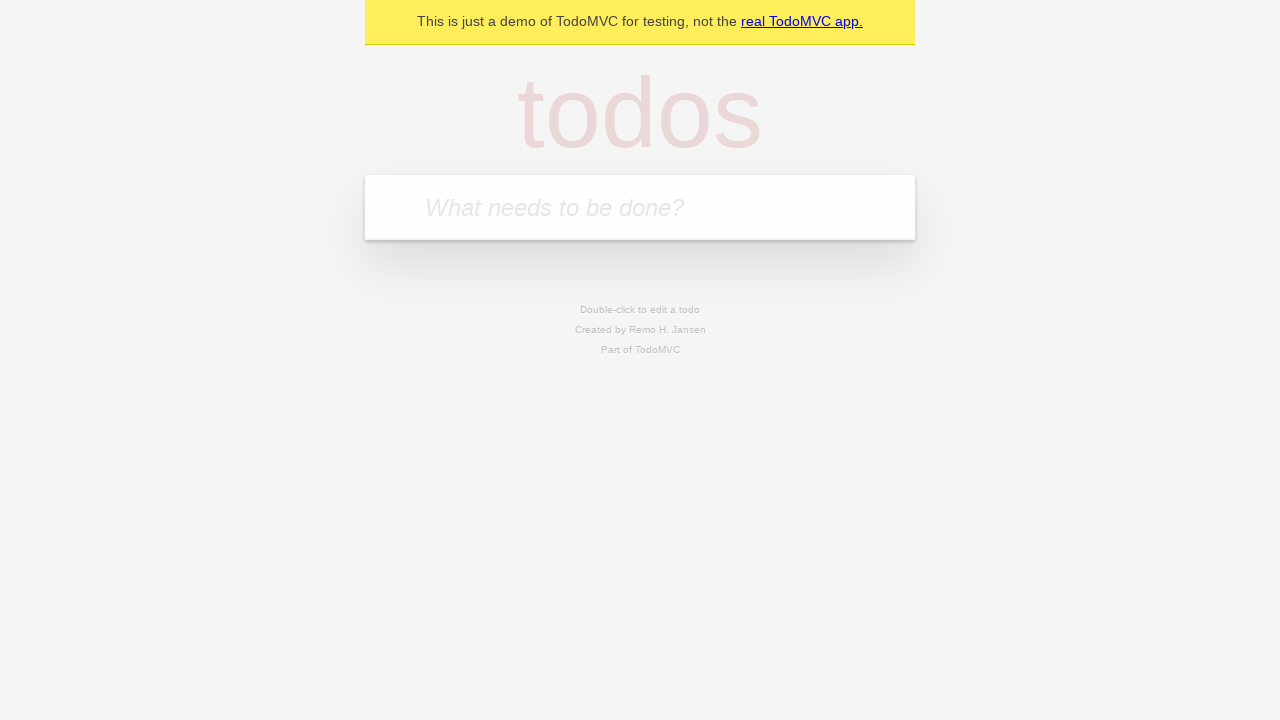

Filled todo input with 'buy some cheese' on internal:attr=[placeholder="What needs to be done?"i]
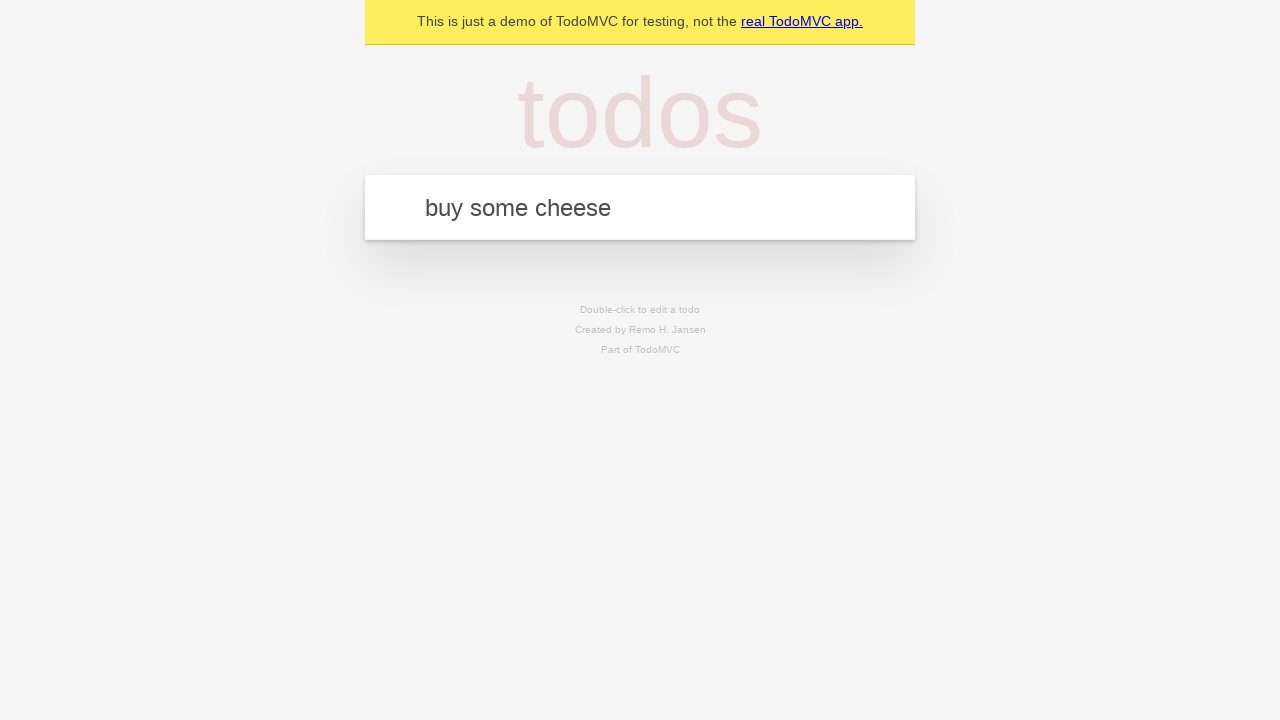

Pressed Enter to add first todo item on internal:attr=[placeholder="What needs to be done?"i]
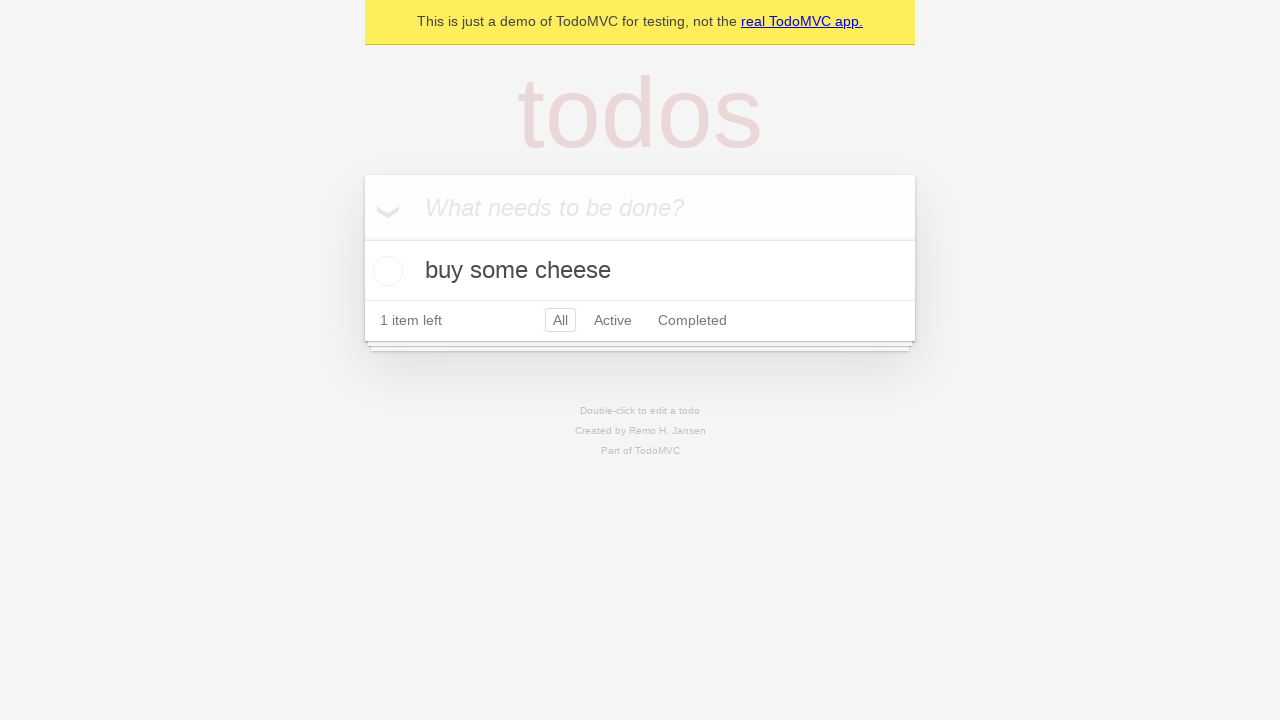

Filled todo input with 'feed the cat' on internal:attr=[placeholder="What needs to be done?"i]
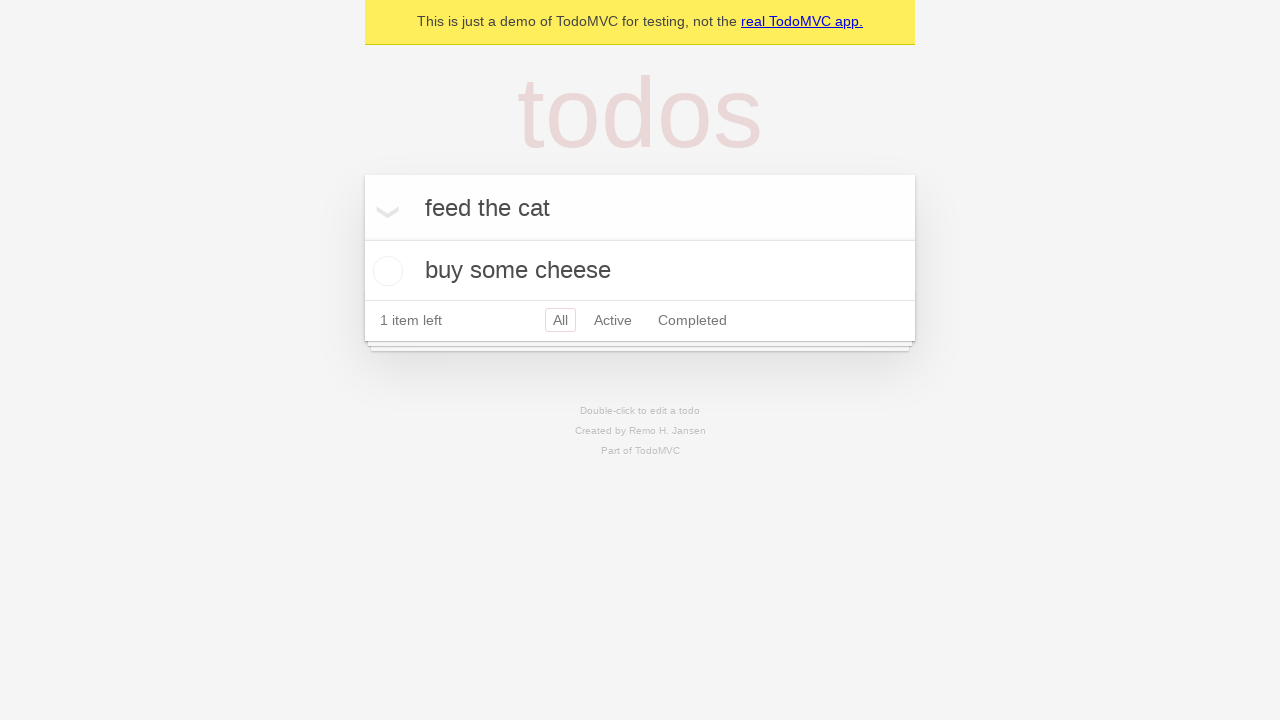

Pressed Enter to add second todo item on internal:attr=[placeholder="What needs to be done?"i]
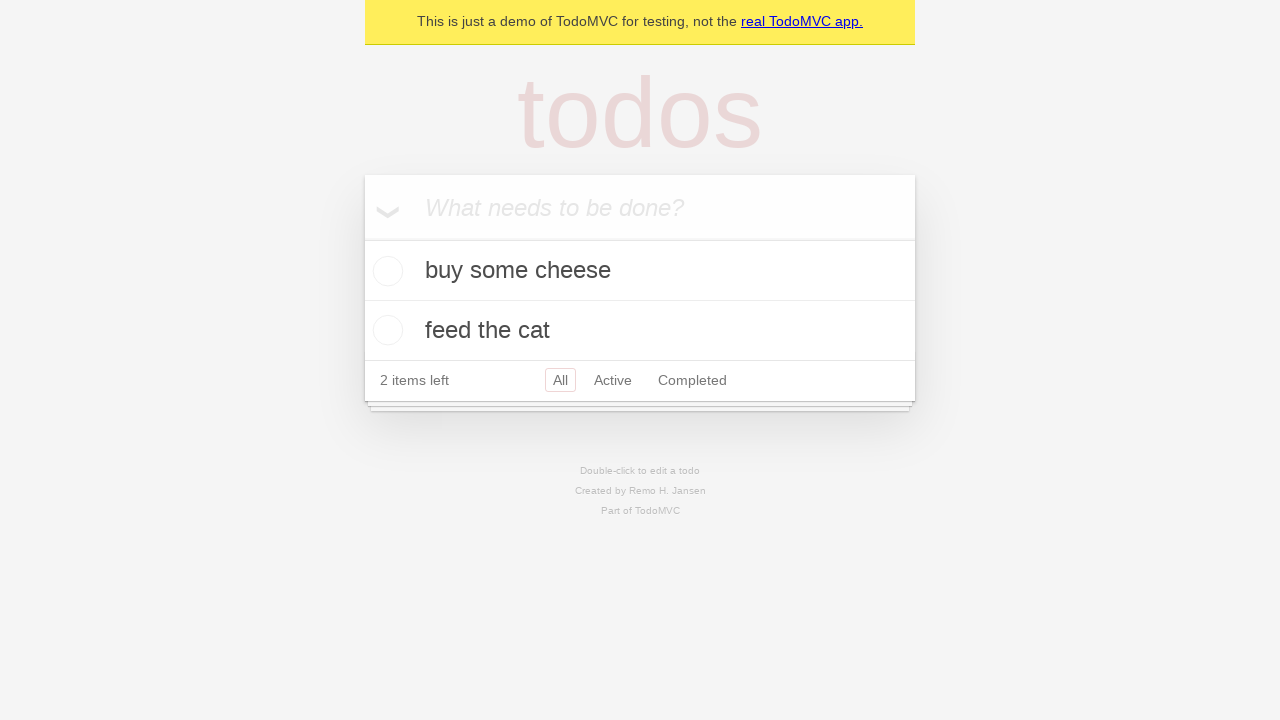

Filled todo input with 'book a doctors appointment' on internal:attr=[placeholder="What needs to be done?"i]
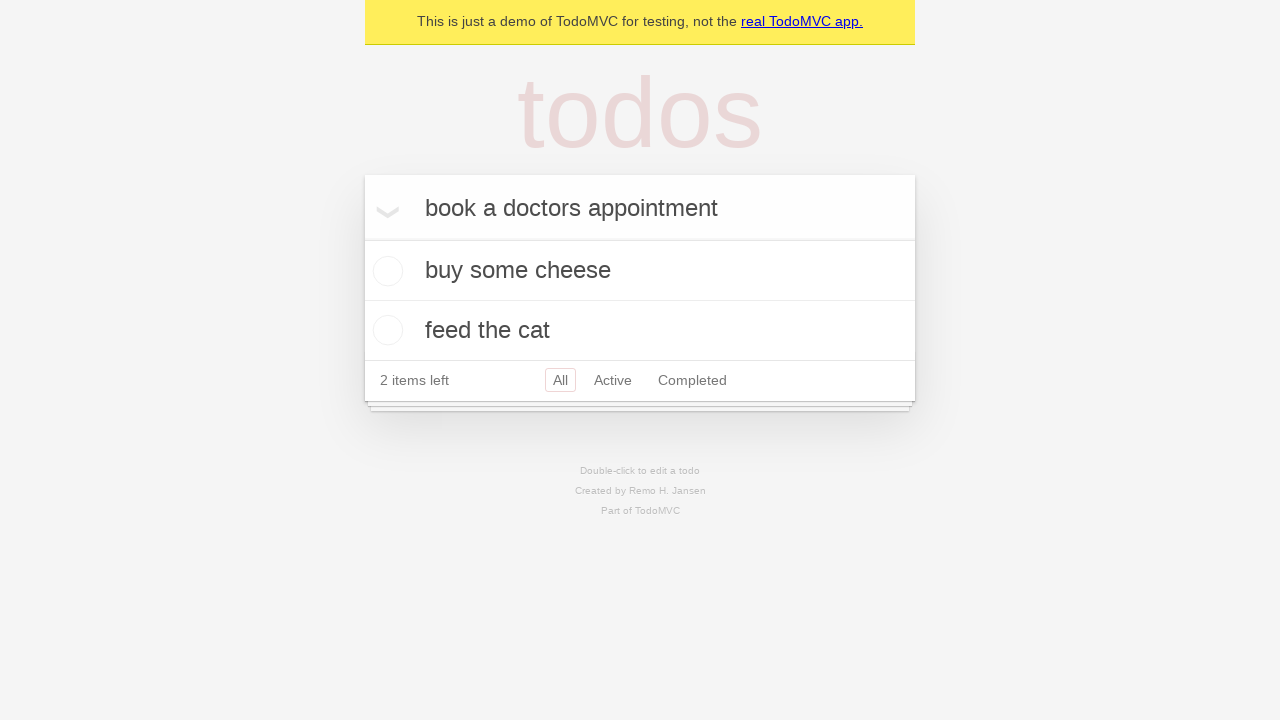

Pressed Enter to add third todo item on internal:attr=[placeholder="What needs to be done?"i]
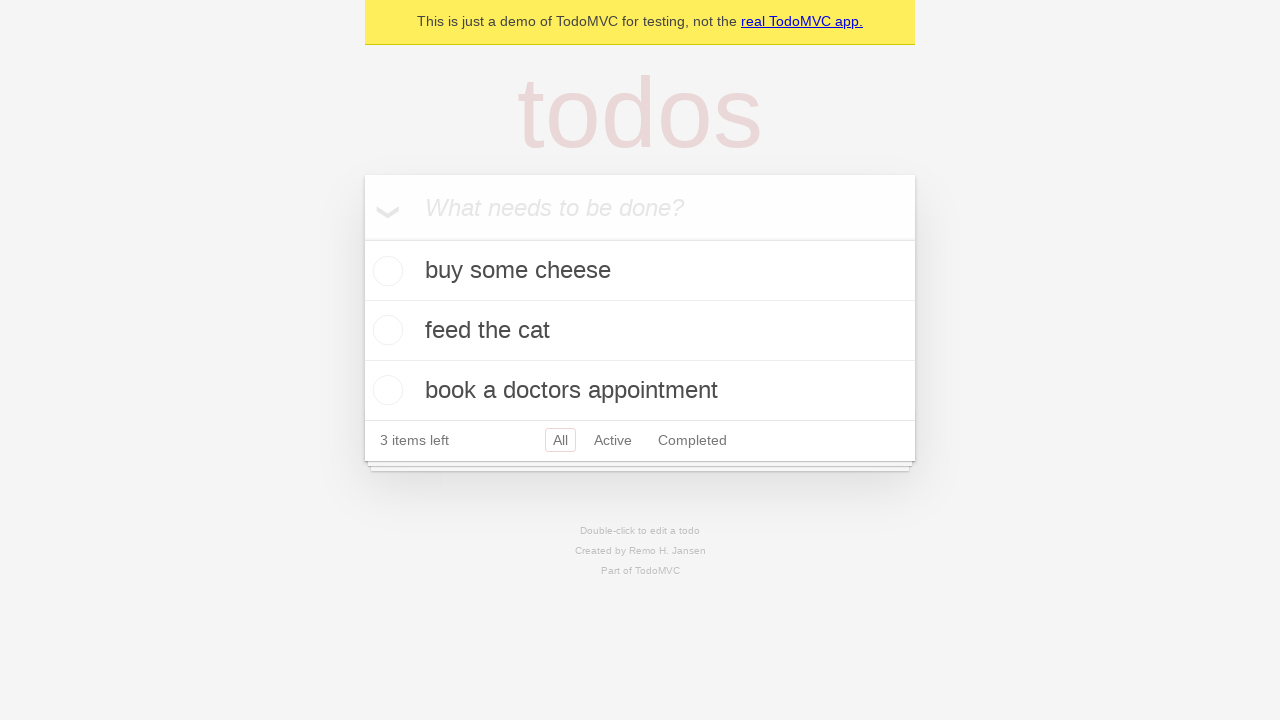

Double-clicked second todo item to enter edit mode at (640, 331) on internal:testid=[data-testid="todo-item"s] >> nth=1
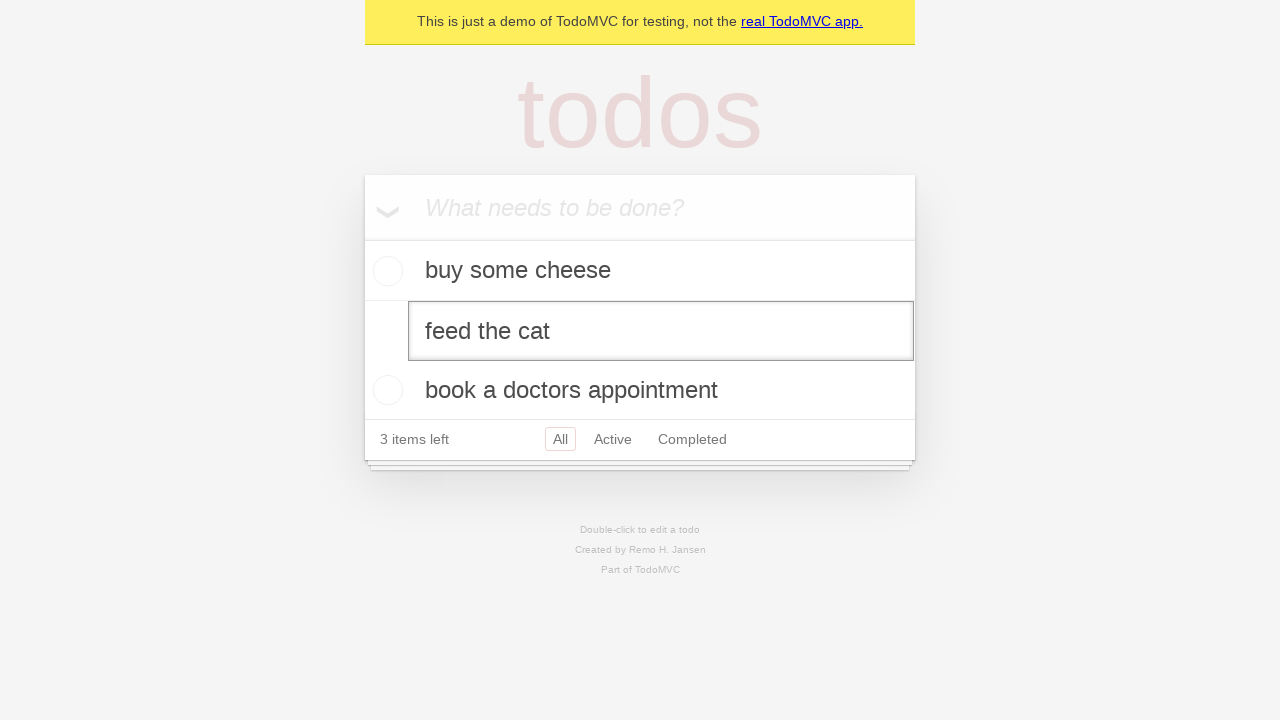

Filled edit textbox with 'buy some sausages' on internal:testid=[data-testid="todo-item"s] >> nth=1 >> internal:role=textbox[nam
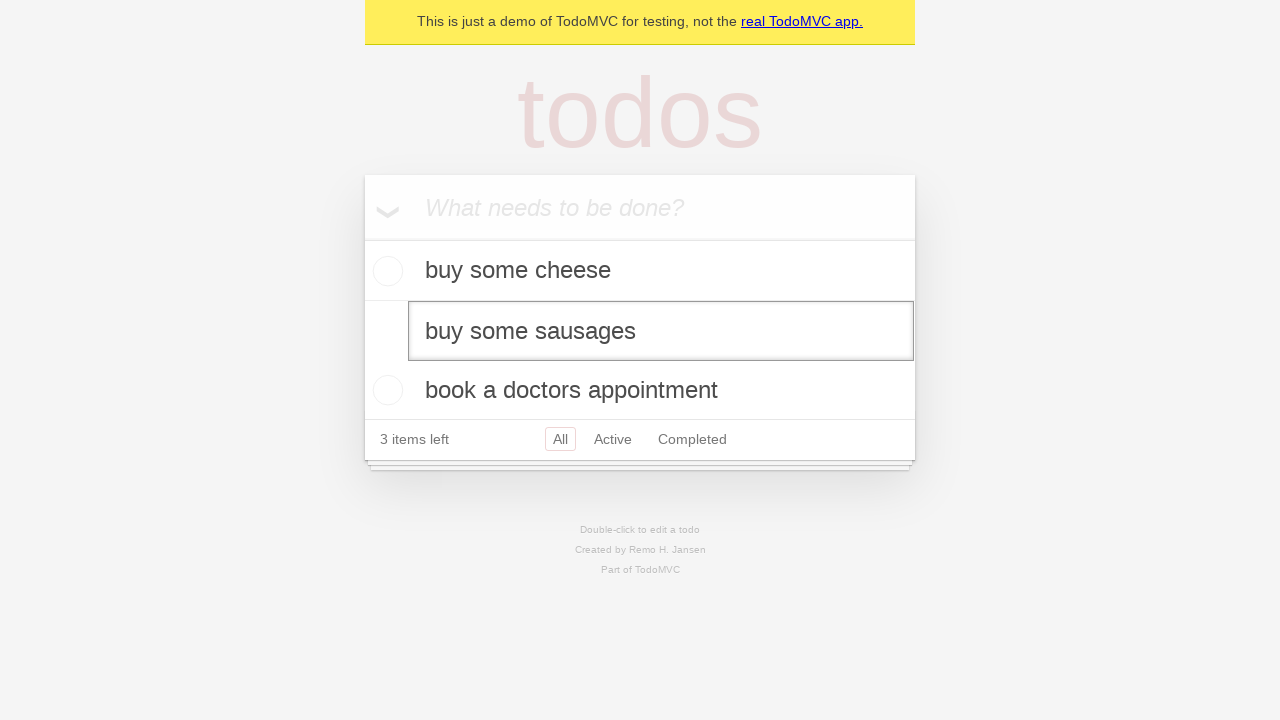

Pressed Enter to confirm edited todo item on internal:testid=[data-testid="todo-item"s] >> nth=1 >> internal:role=textbox[nam
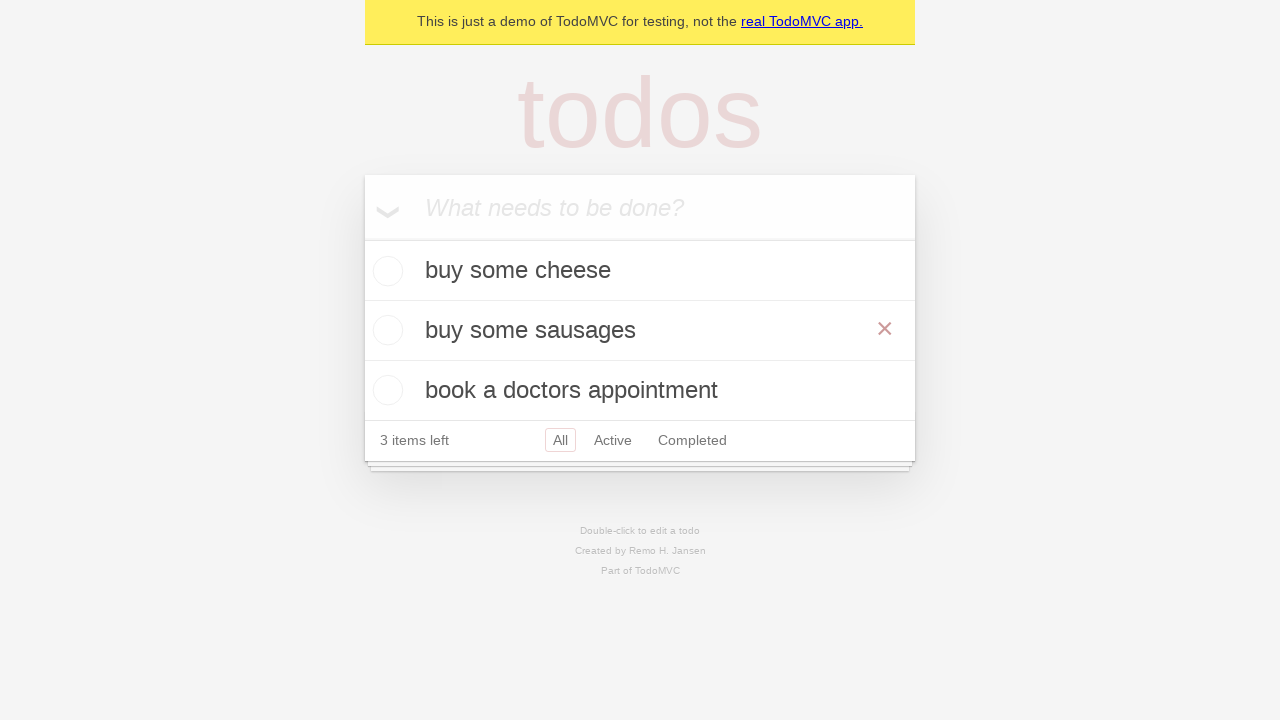

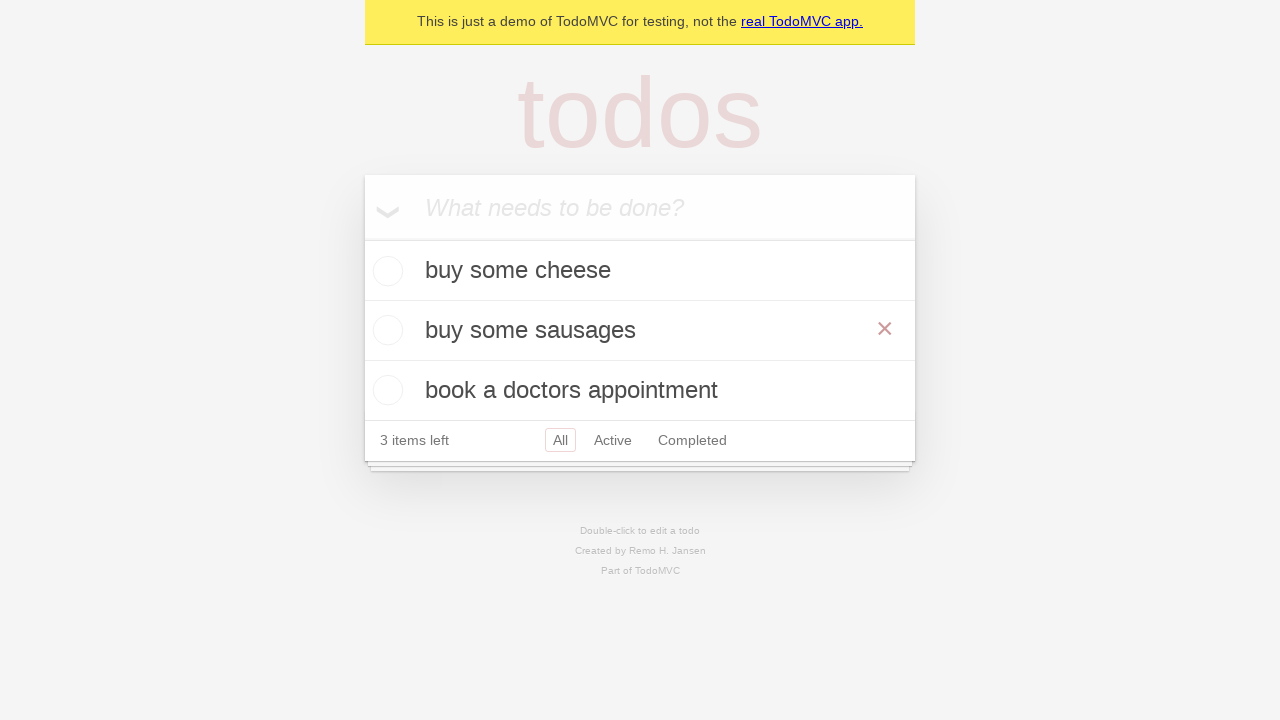